Tests dynamic controls using explicit waits by clicking Remove button and verifying the "It's gone!" message becomes visible

Starting URL: https://the-internet.herokuapp.com/dynamic_controls

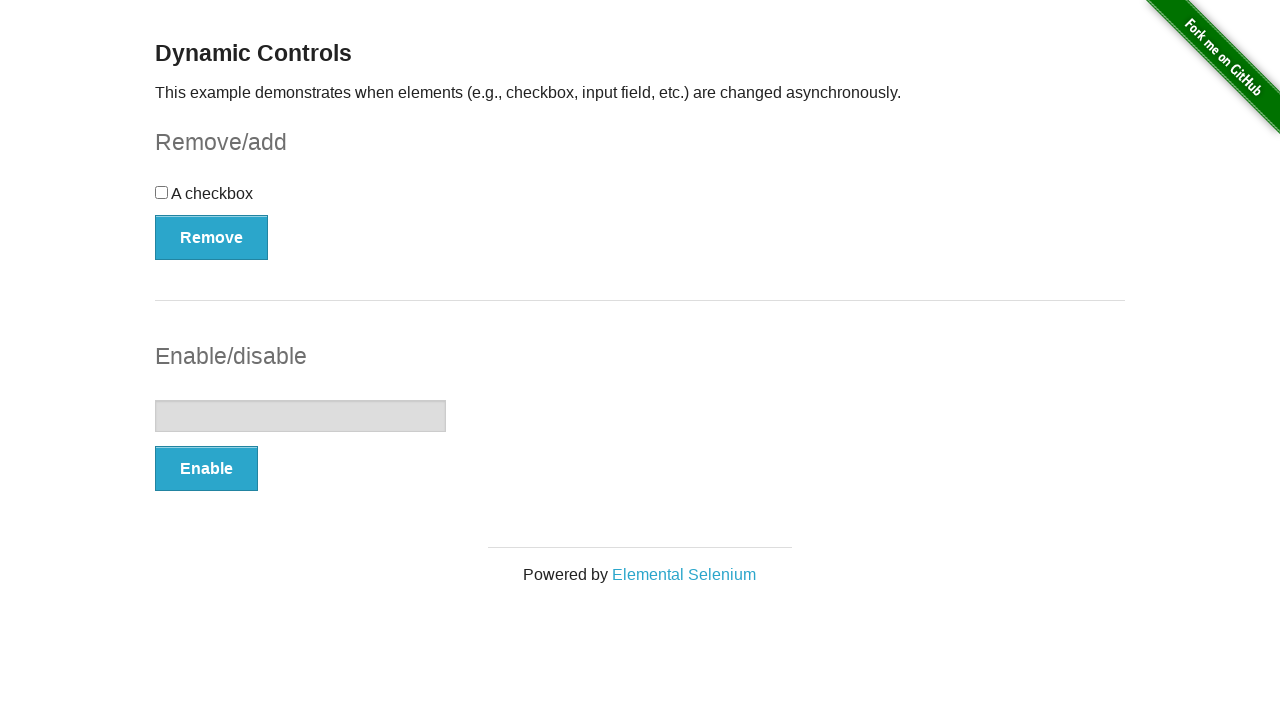

Clicked Remove button at (212, 237) on xpath=//button[text()='Remove']
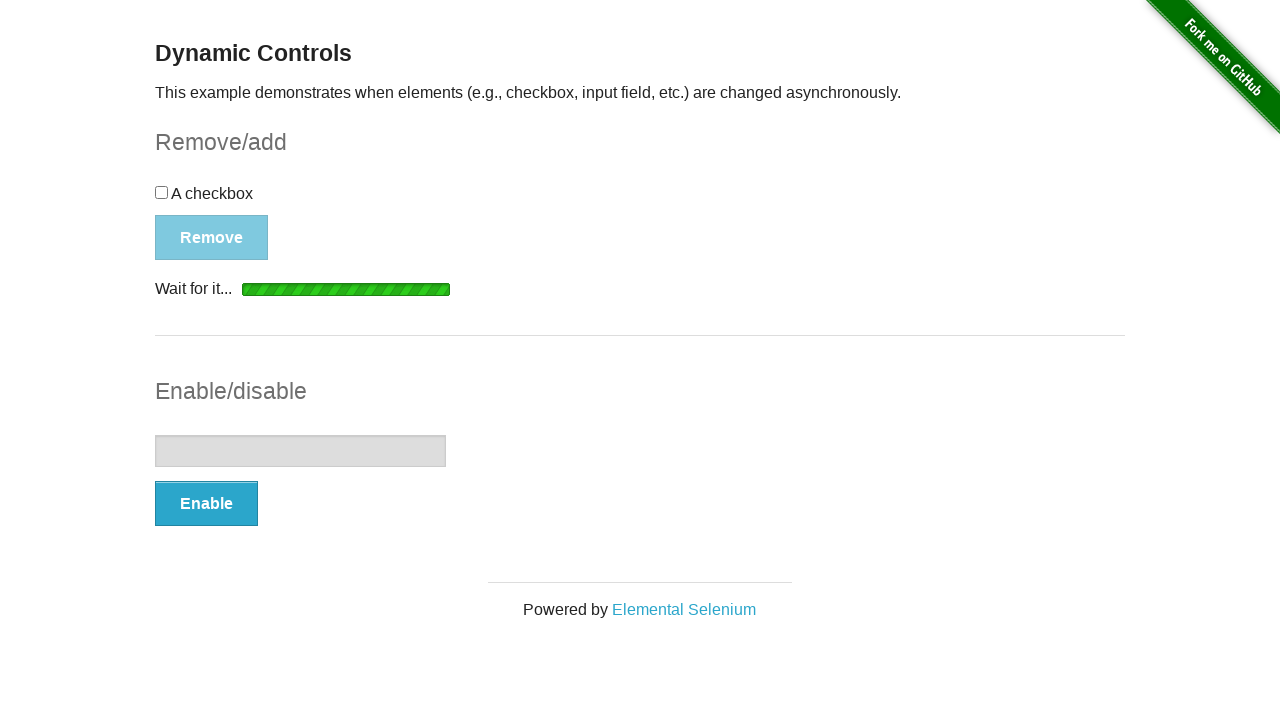

Waited for 'It's gone!' message to become visible
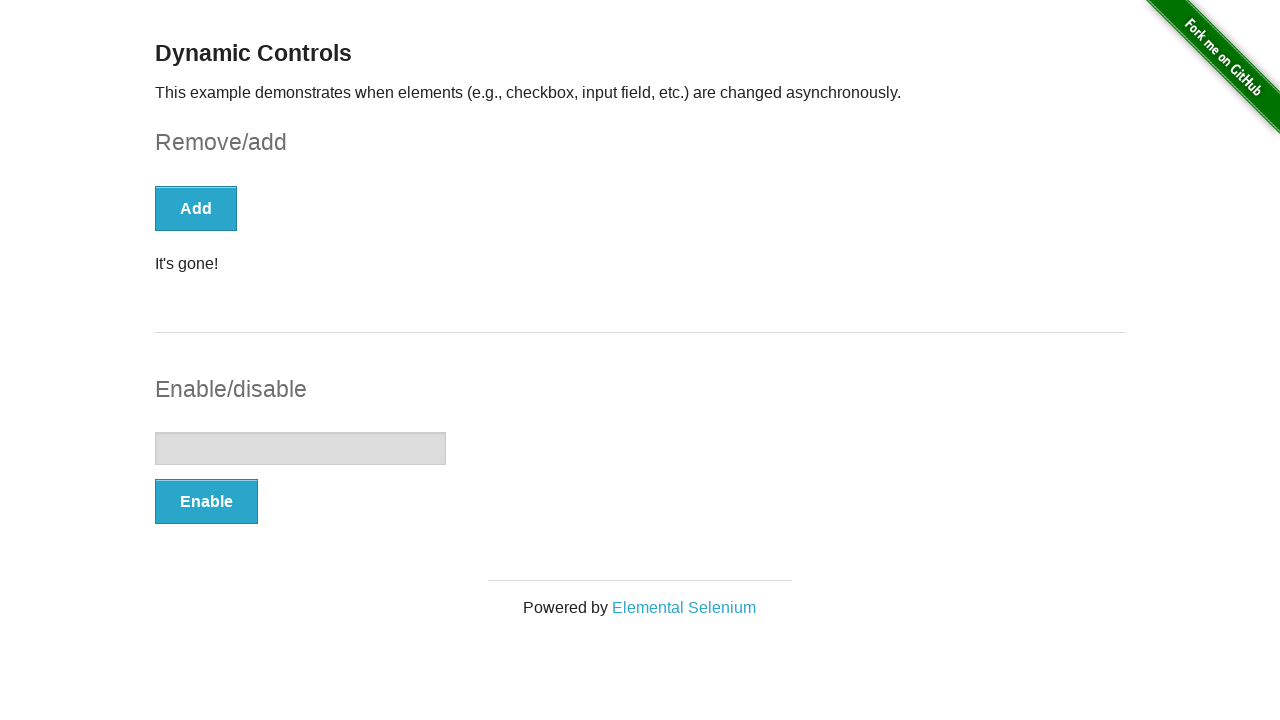

Located the message element
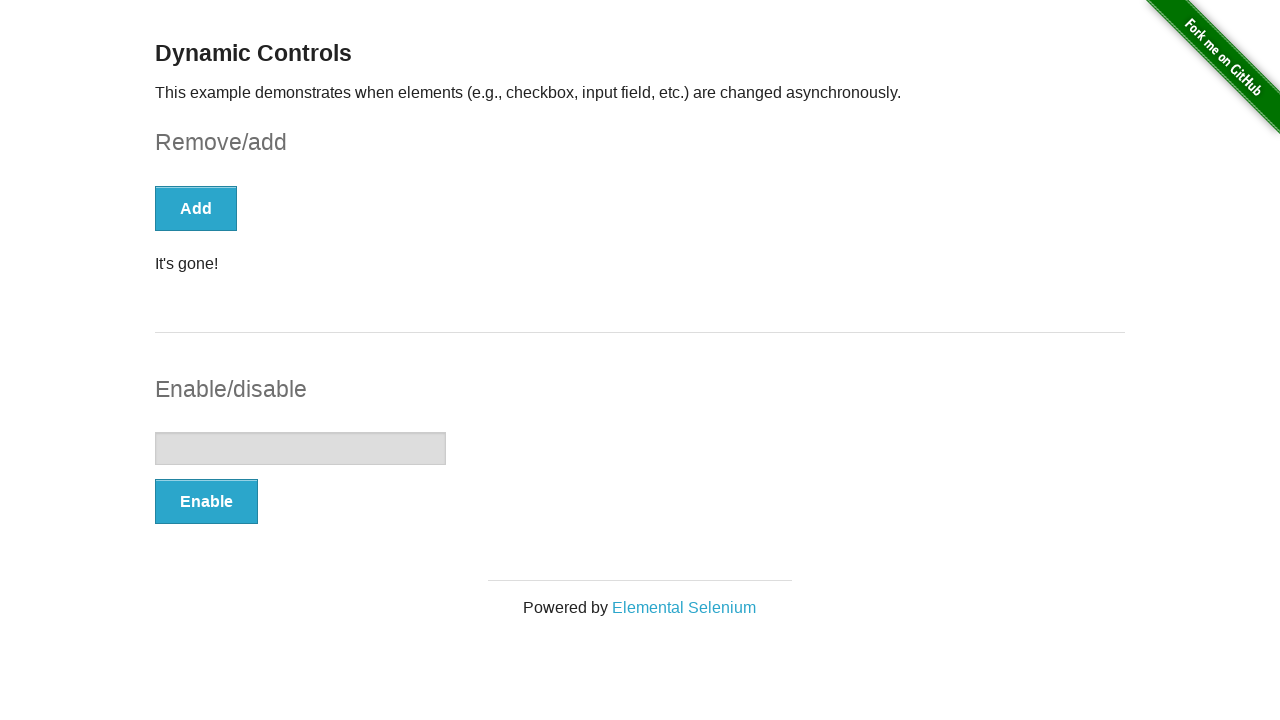

Verified that the message is visible
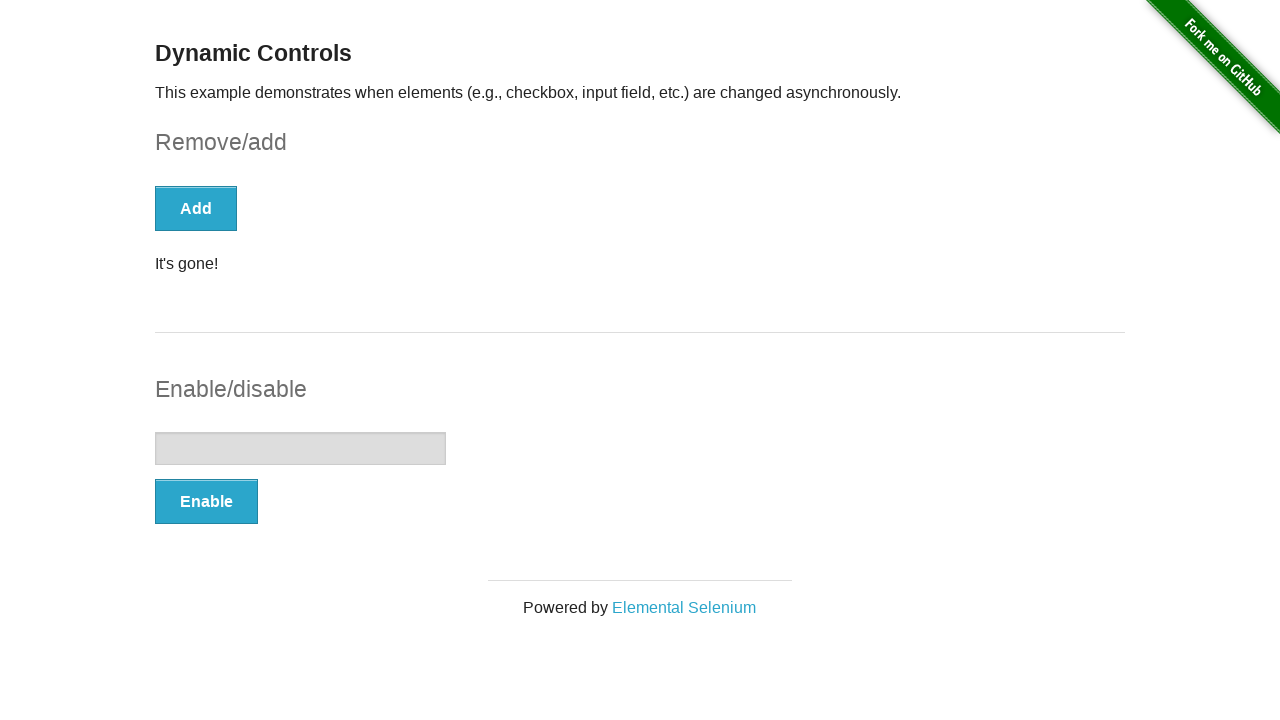

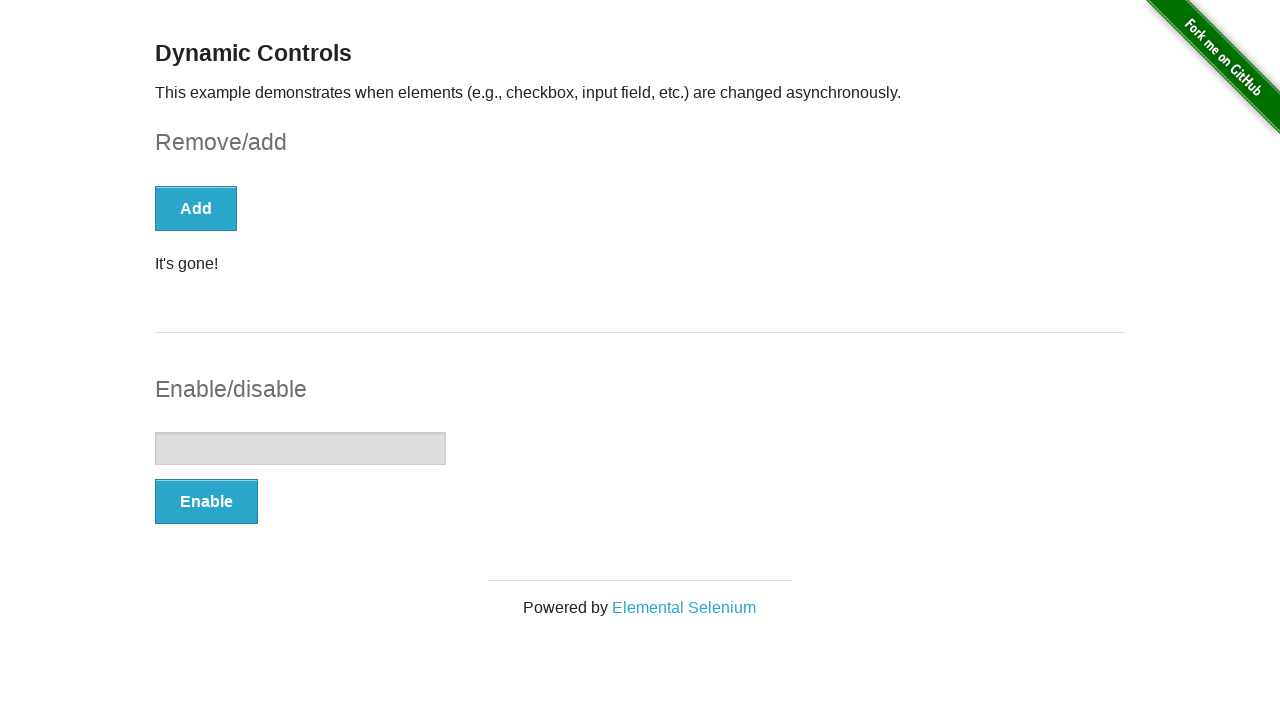